Tests opting out of A/B tests by forging an optimizelyOptOut cookie on the target page, then refreshing to verify the opt-out takes effect.

Starting URL: http://the-internet.herokuapp.com/abtest

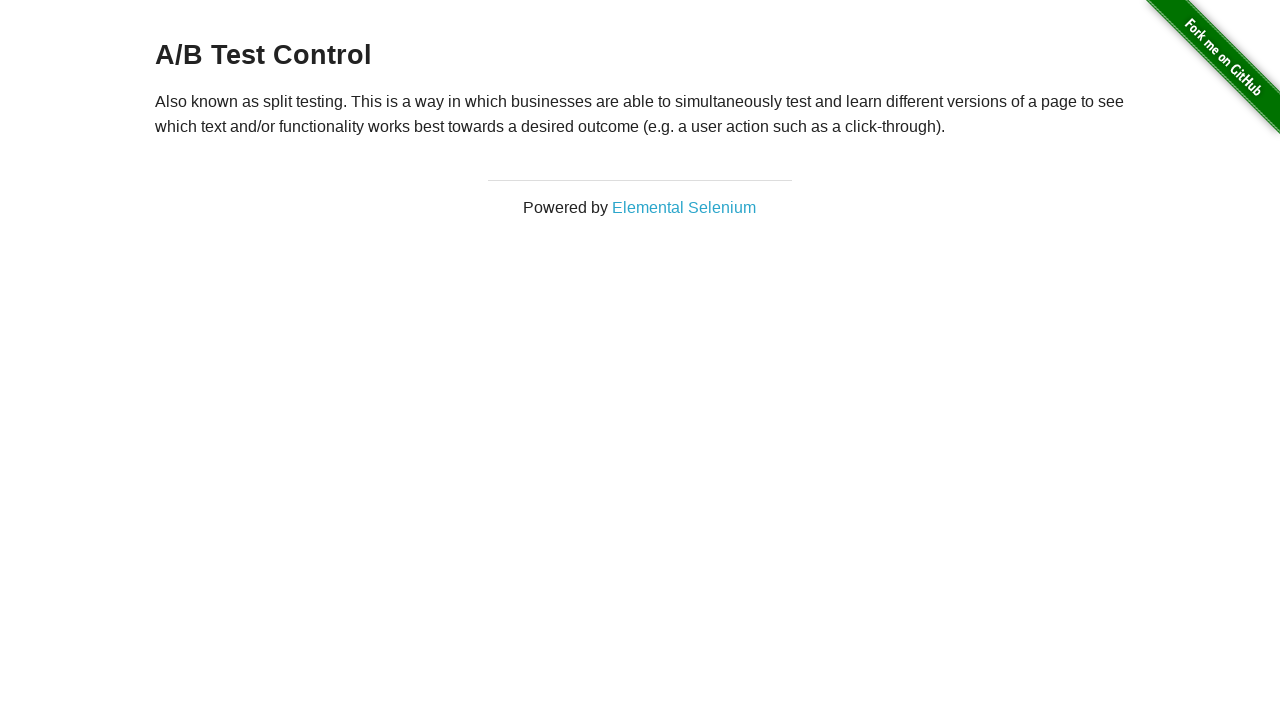

Located the h3 heading element
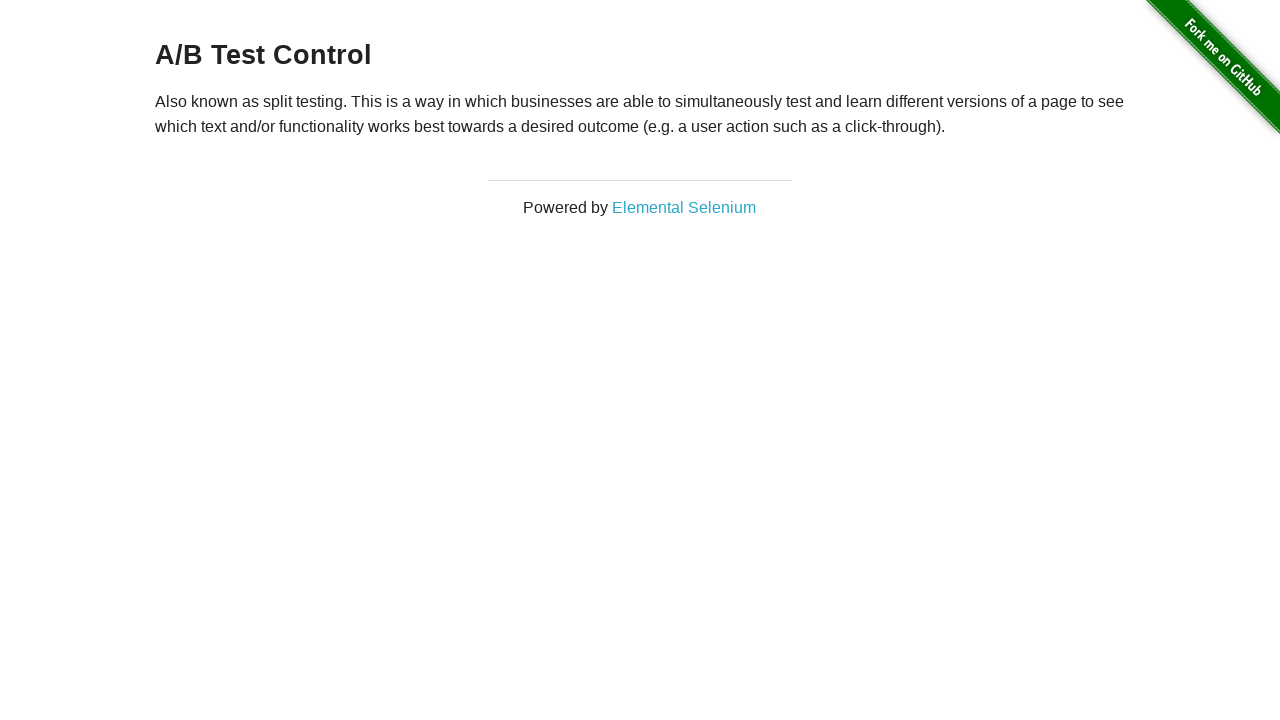

Retrieved heading text: 'A/B Test Control'
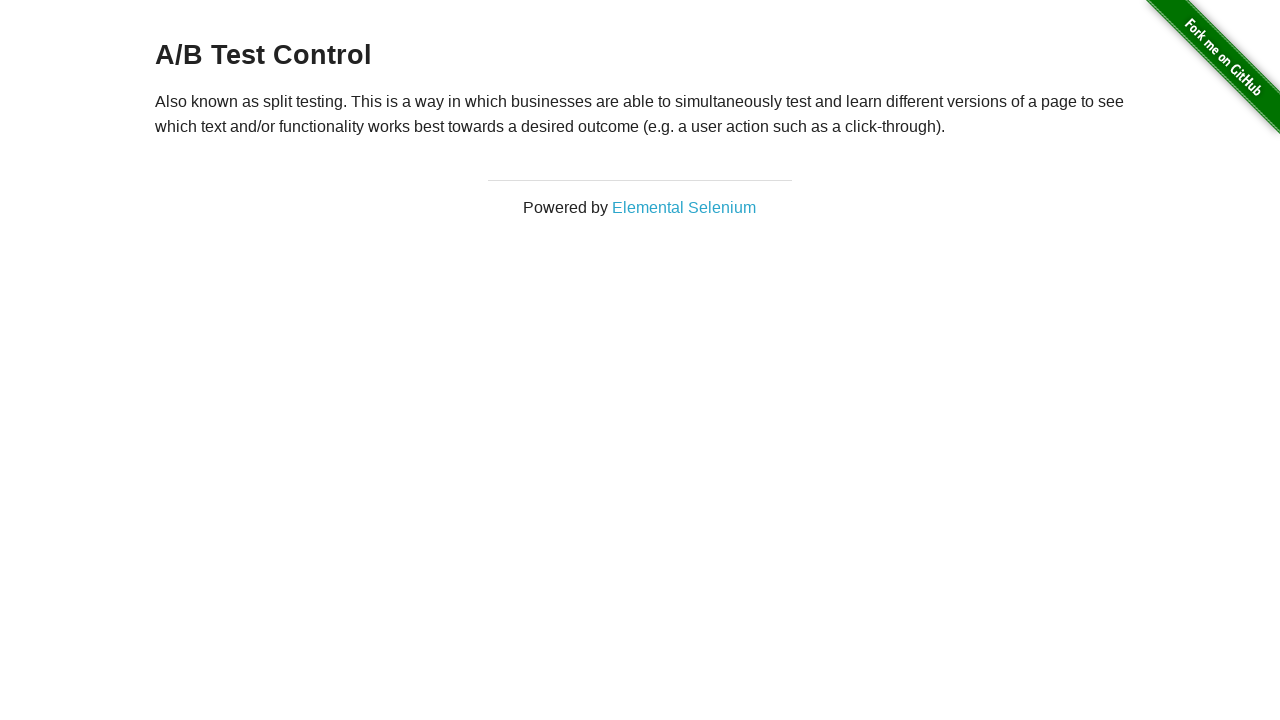

Verified initial heading is one of the A/B test variations
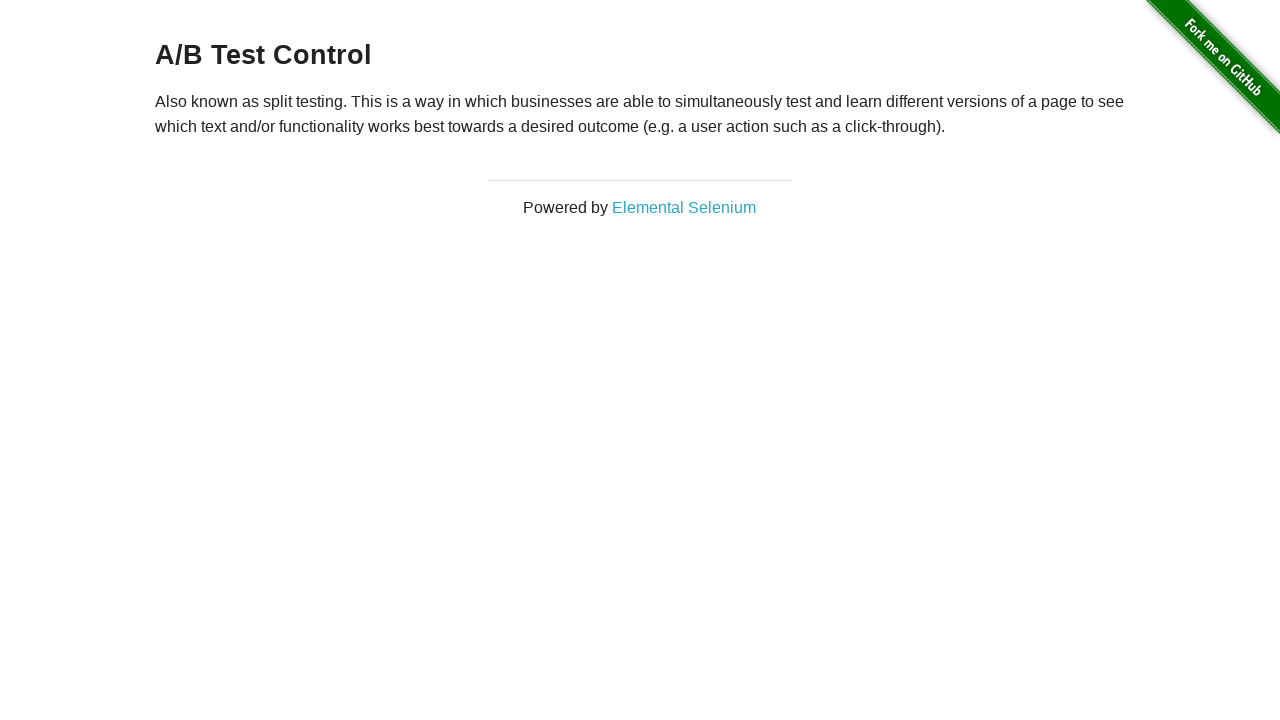

Added optimizelyOptOut cookie with value 'true'
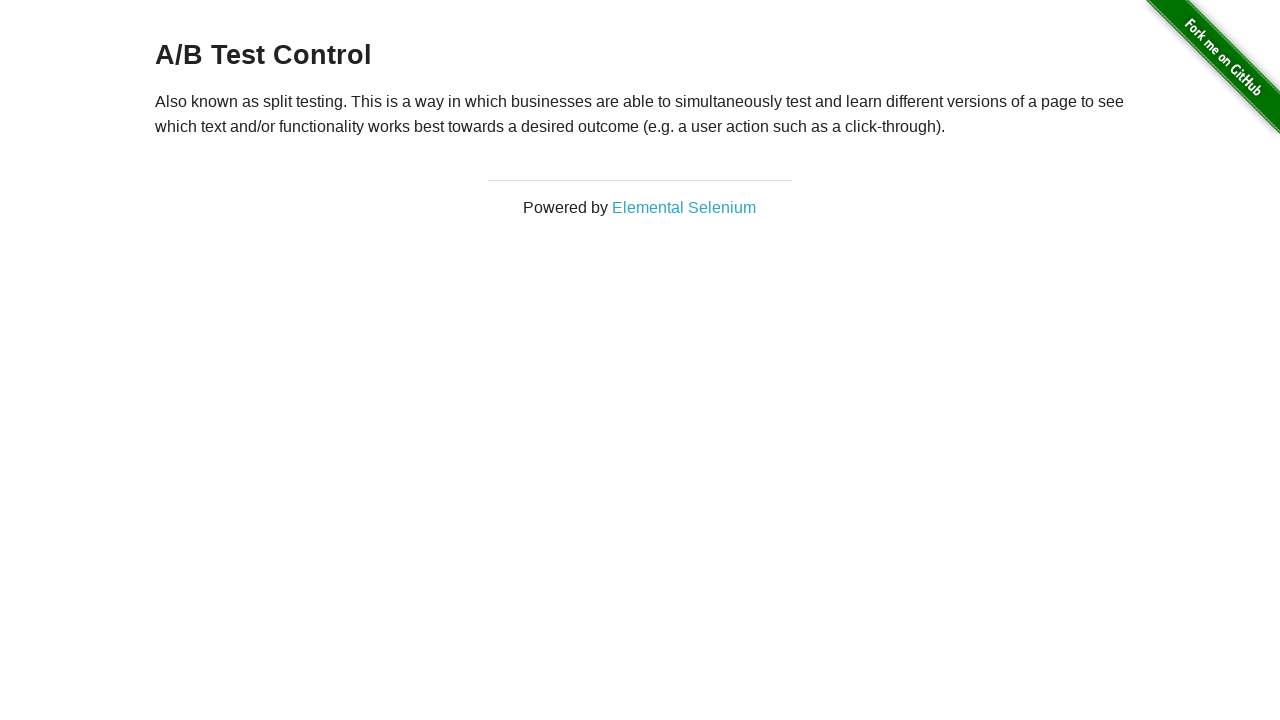

Reloaded the page to apply the opt-out cookie
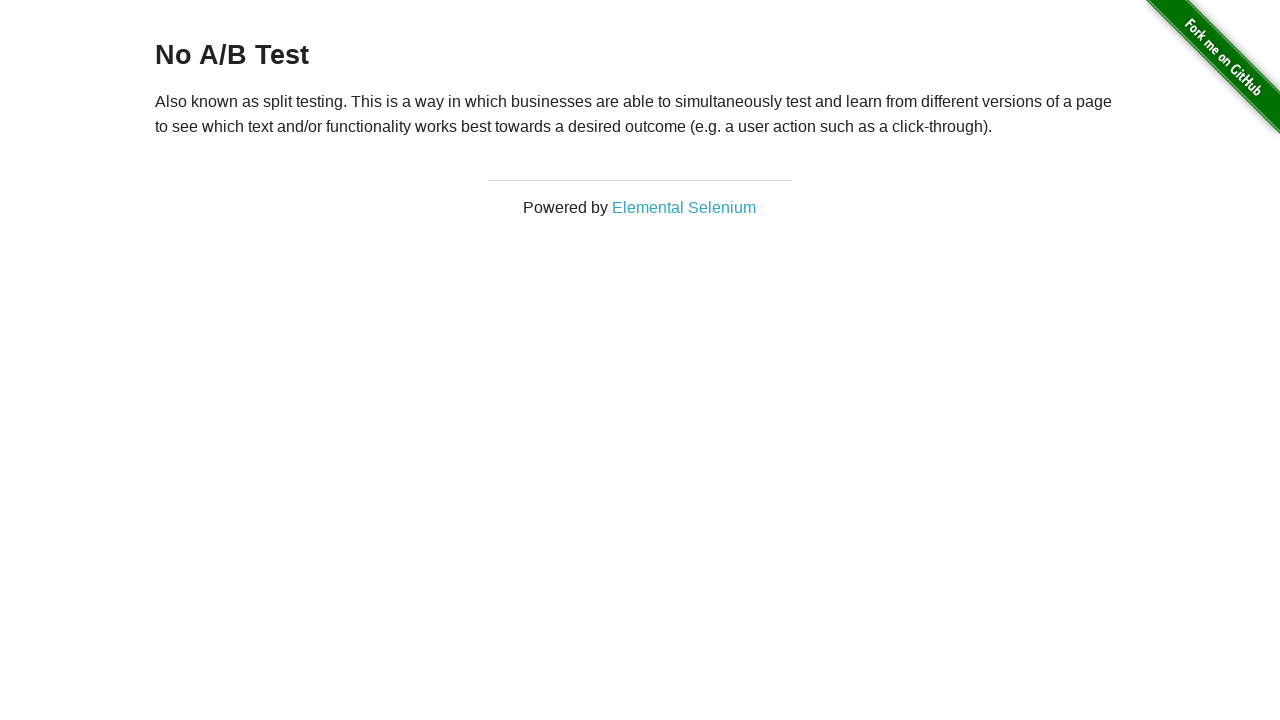

Retrieved heading text after reload: 'No A/B Test'
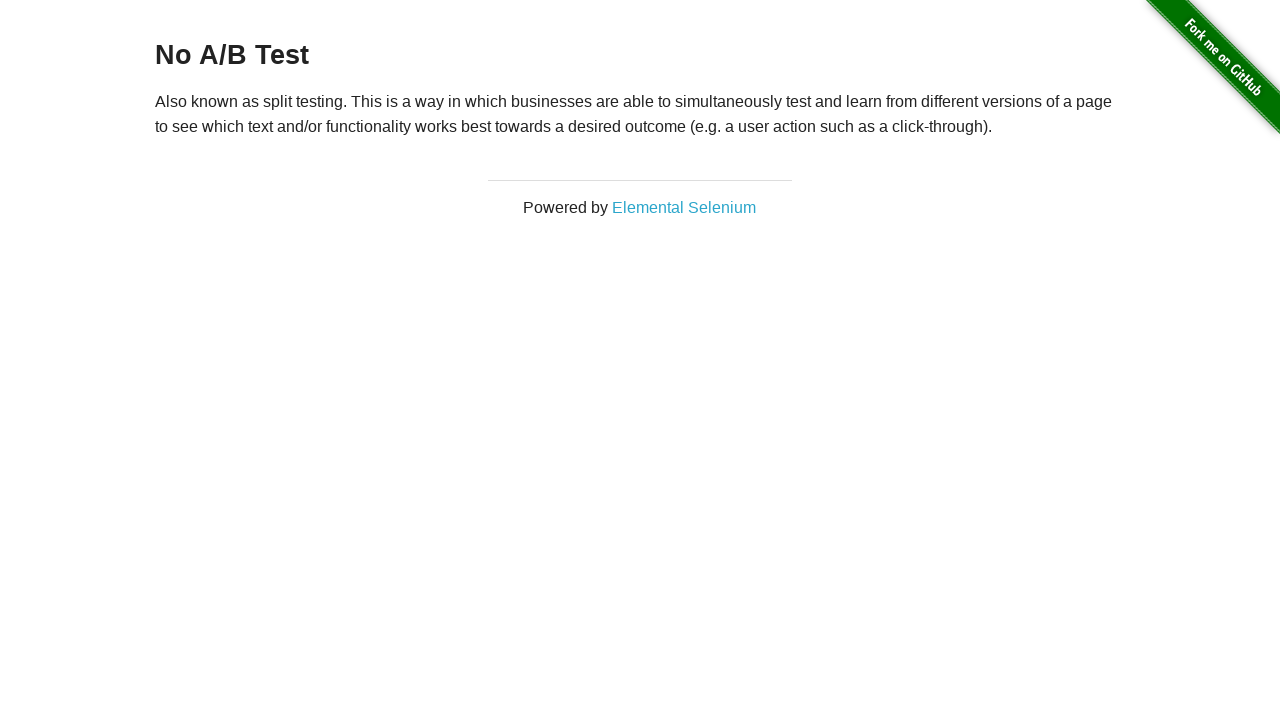

Verified opt-out was successful - heading now shows 'No A/B Test'
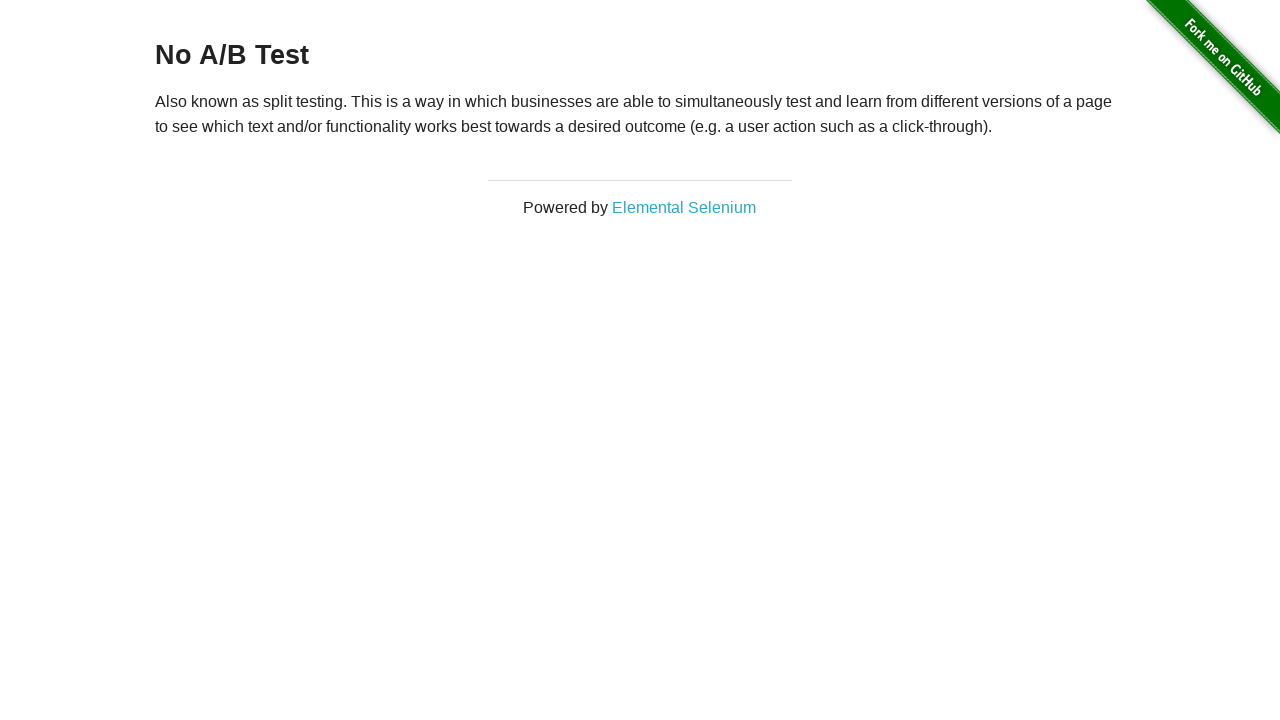

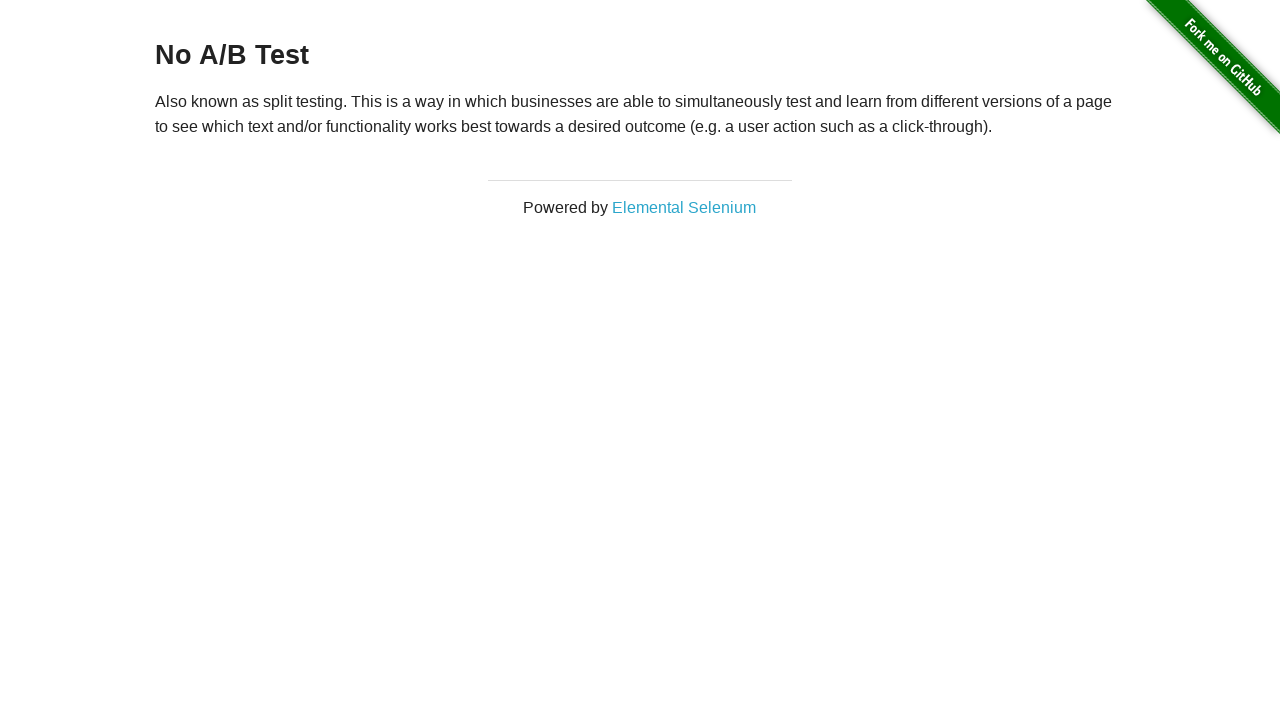